Tests selecting a single checkbox in a product table by filtering for a specific product row and checking its checkbox.

Starting URL: https://testautomationpractice.blogspot.com/

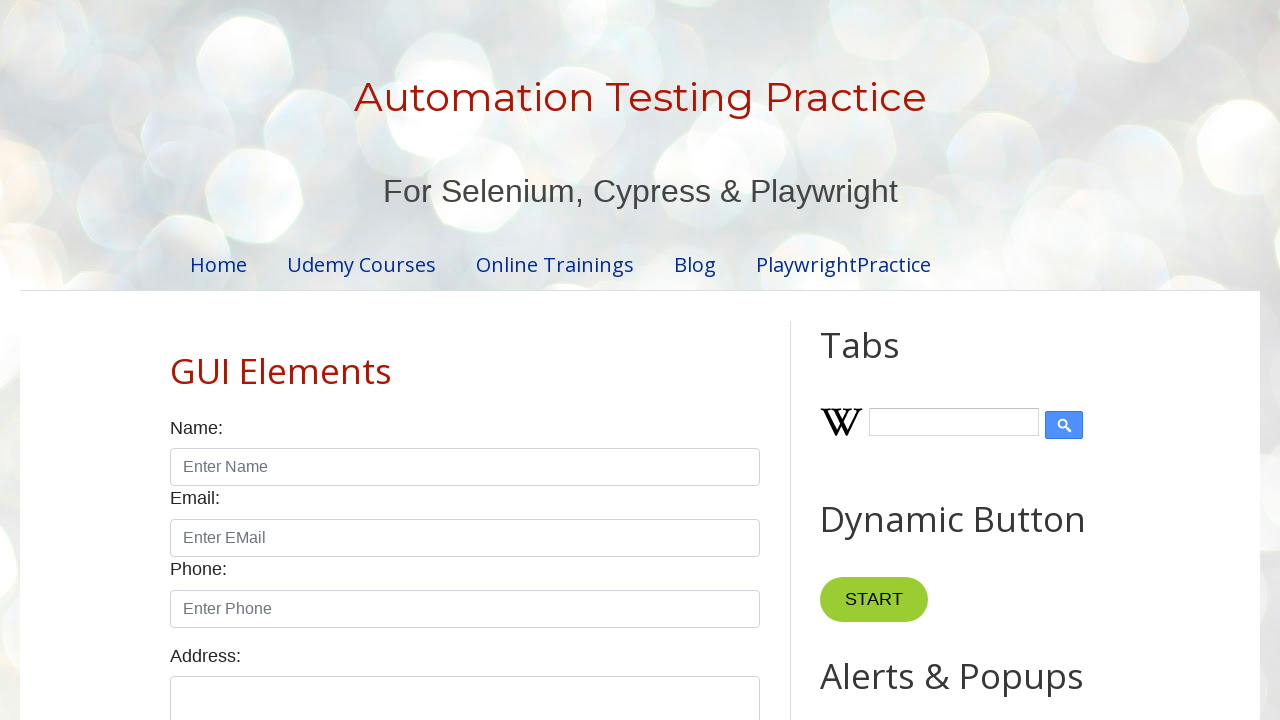

Located the product table element
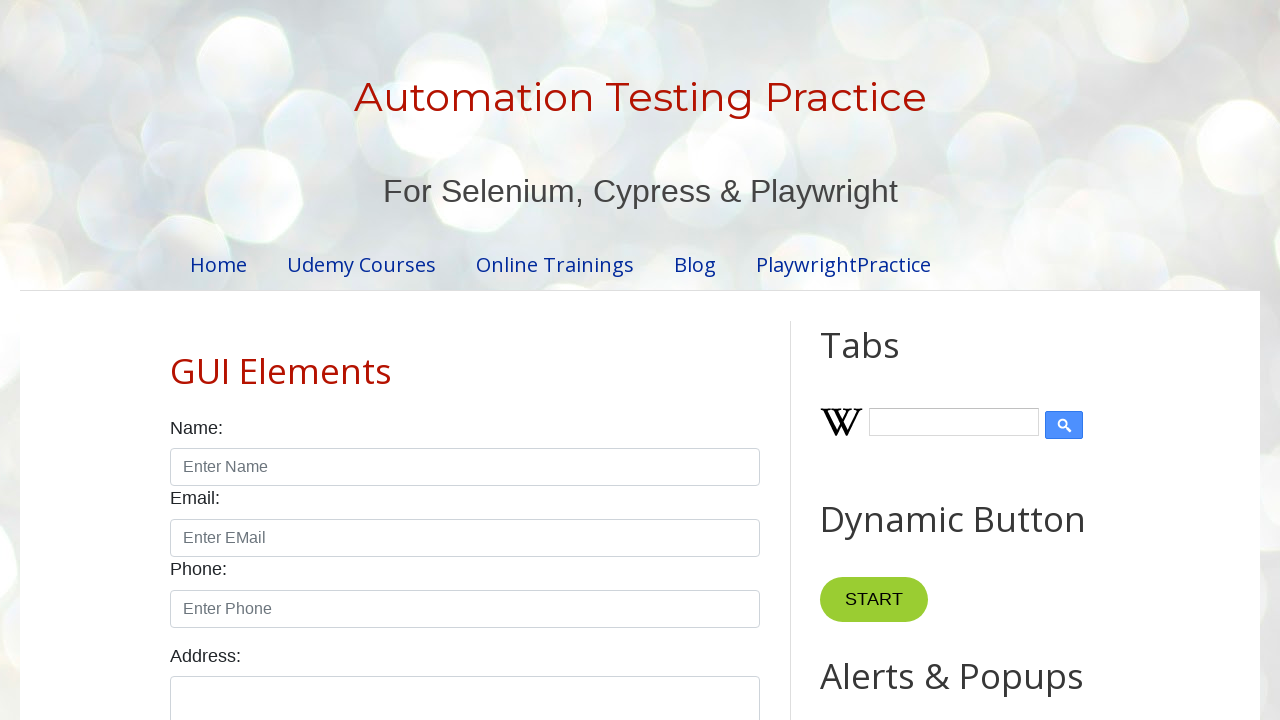

Scrolled product table into view
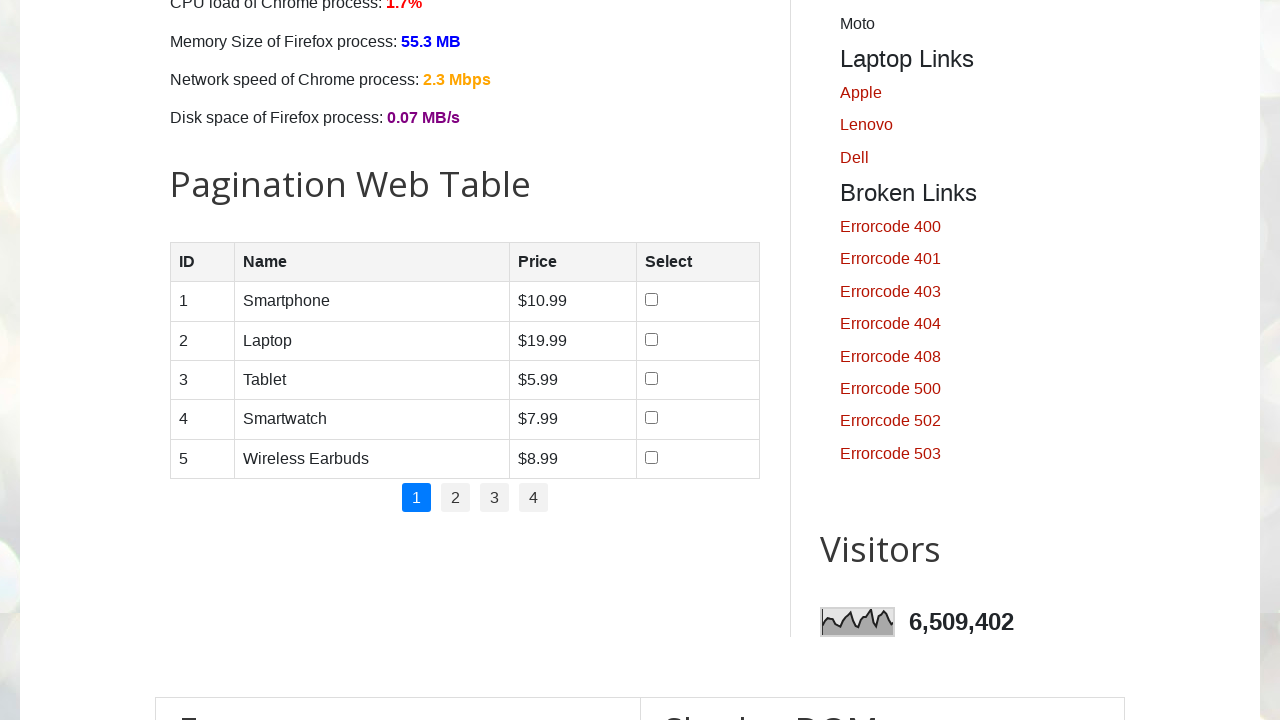

Located table header columns
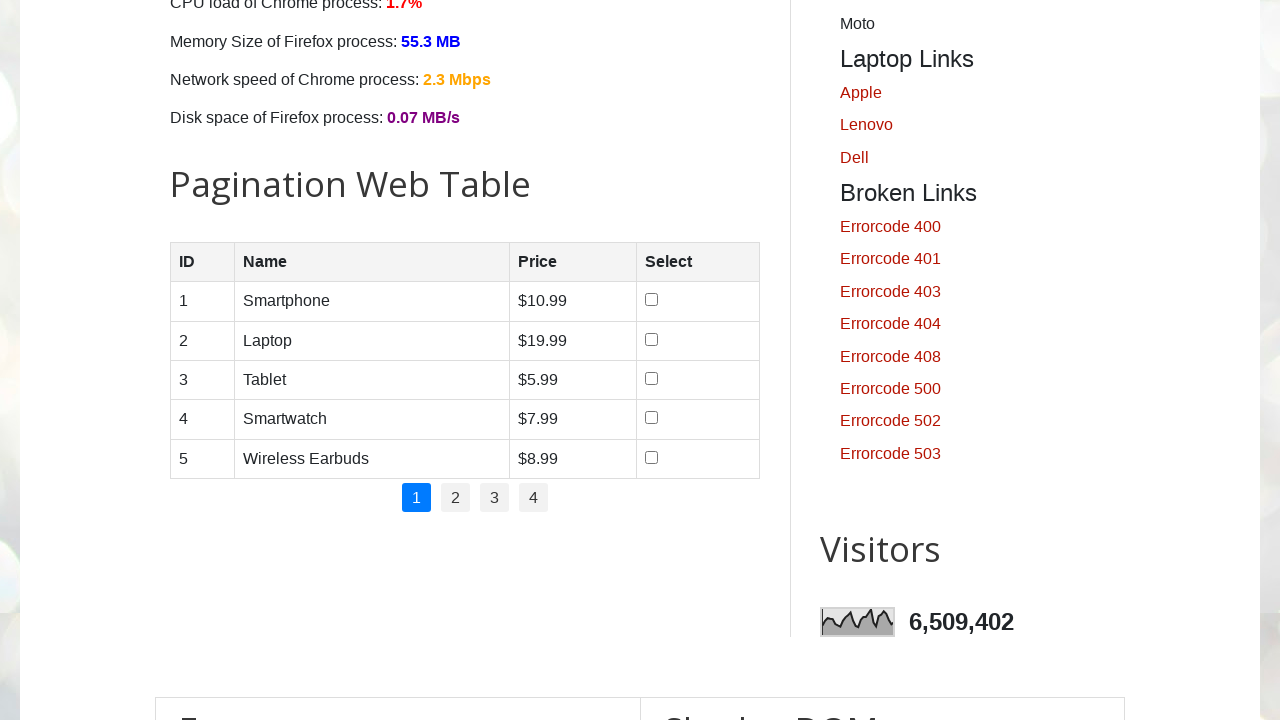

Located table body rows
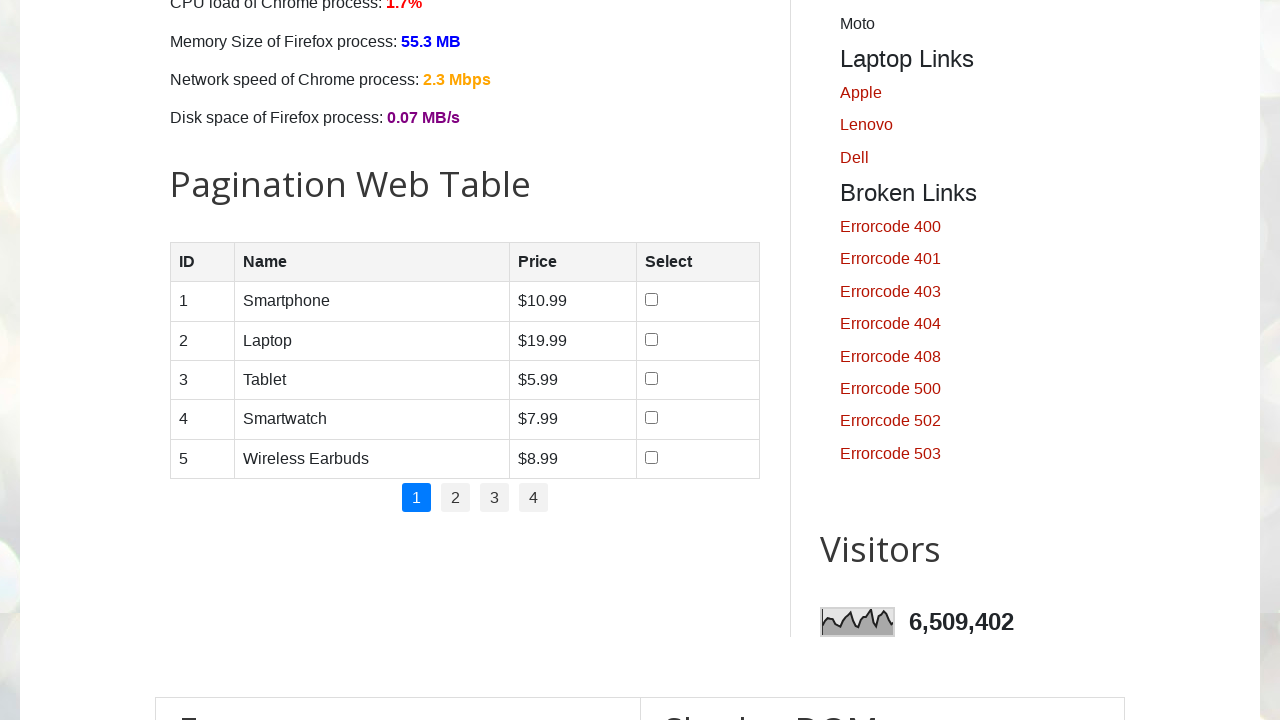

Verified table has 4 columns
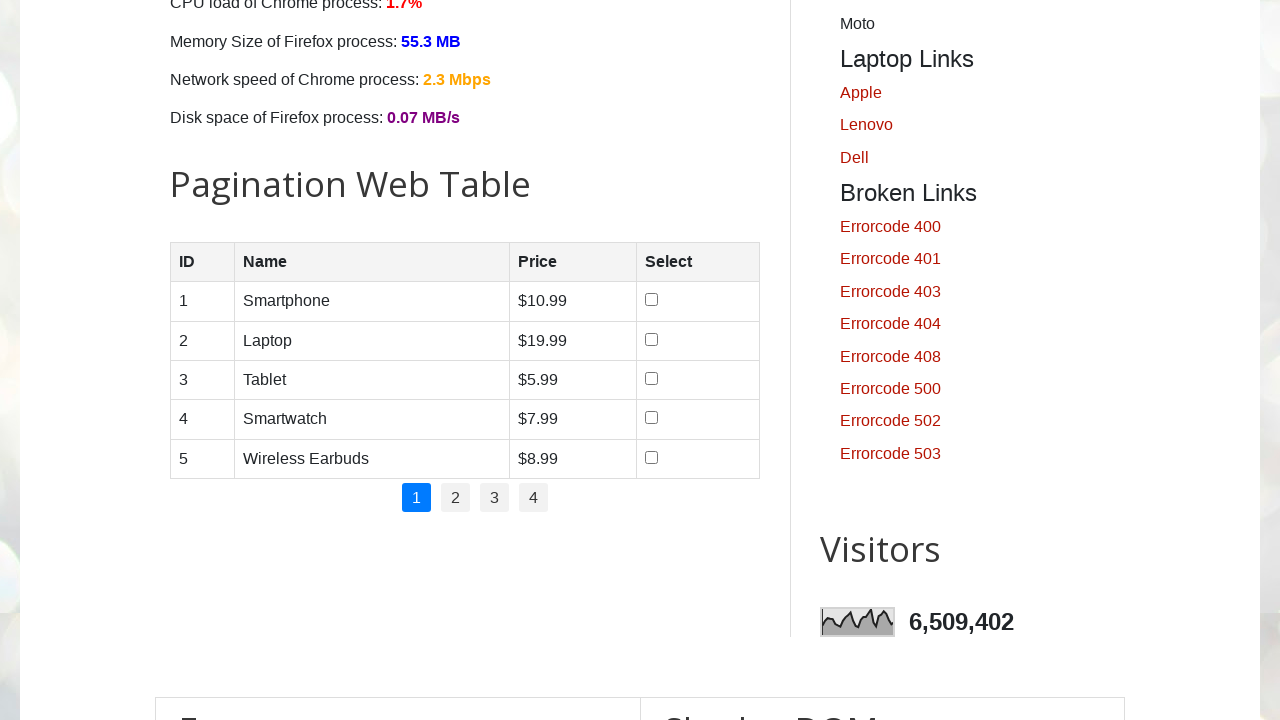

Verified table has 5 rows
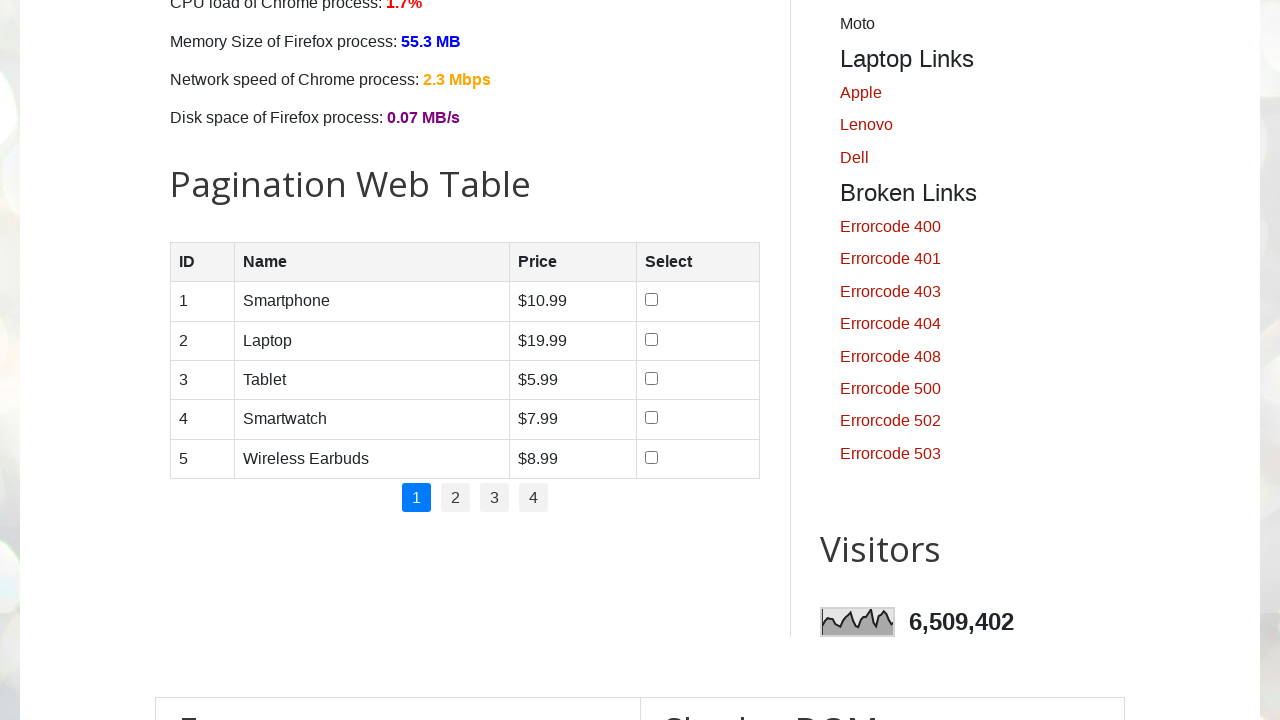

Found table row containing 'Tablet' product
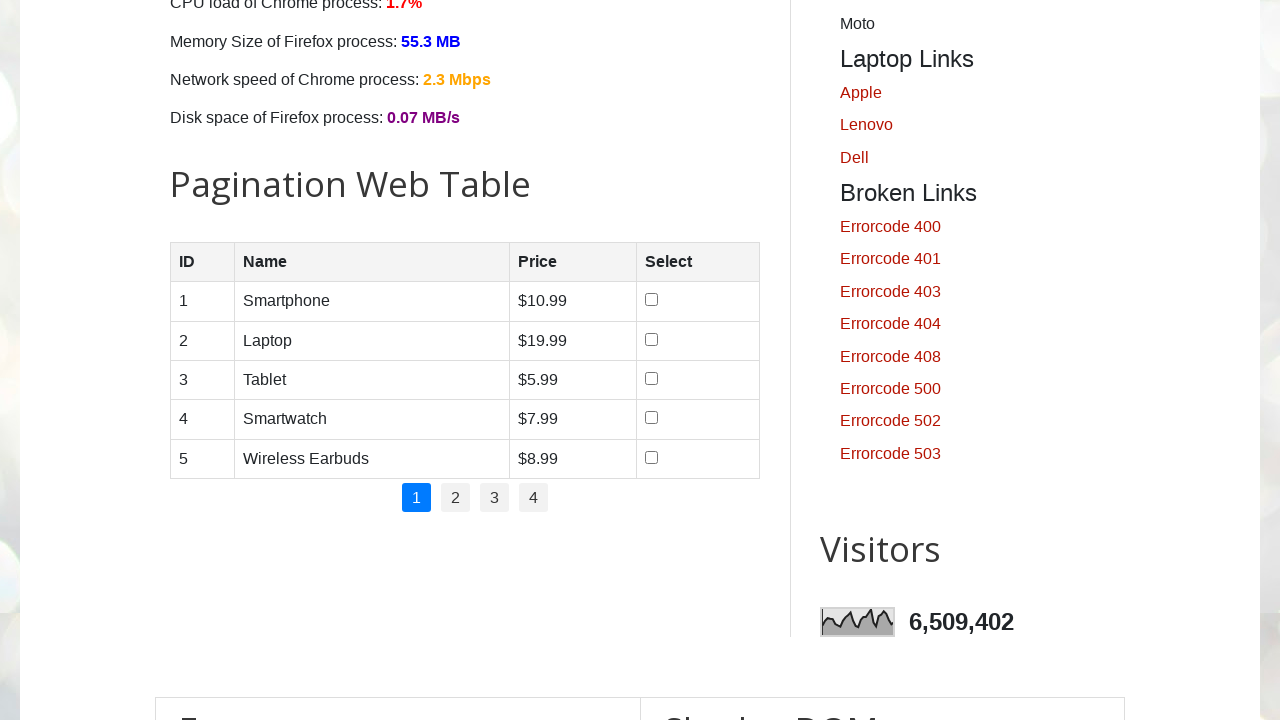

Located checkbox in the Tablet product row
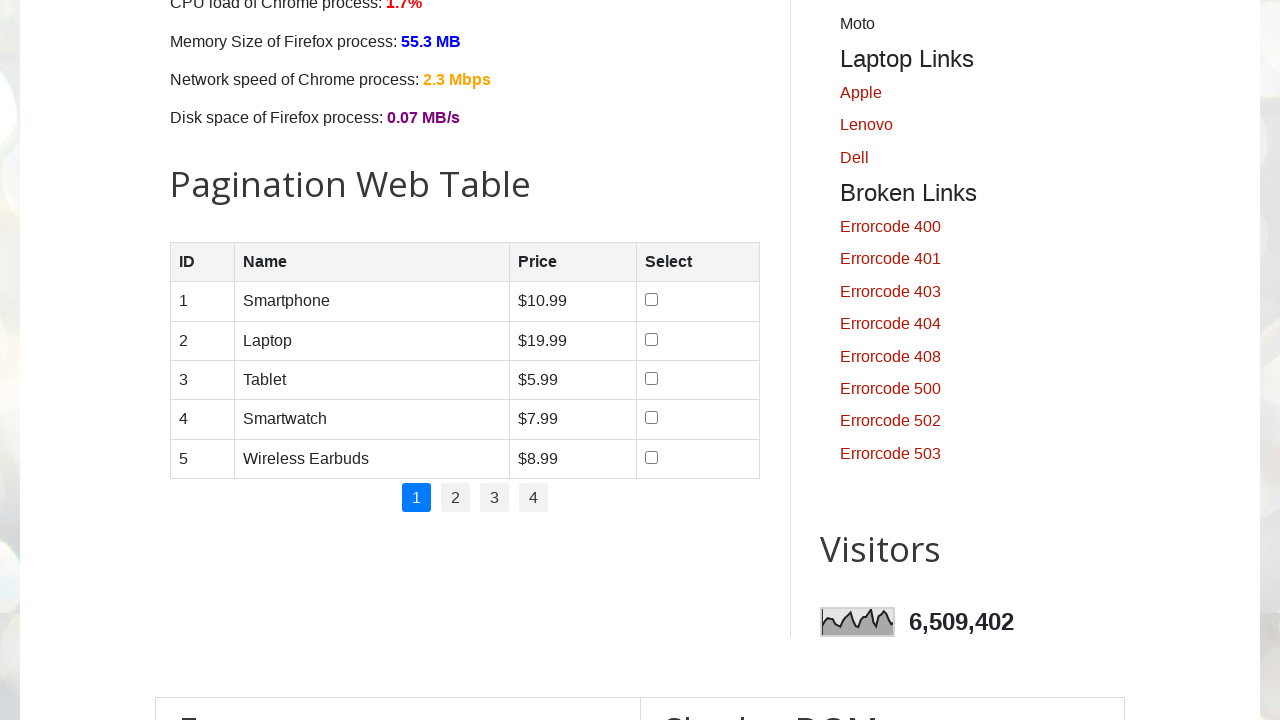

Checked the checkbox for Tablet product at (651, 378) on #productTable >> tbody tr >> internal:has-text="Tablet"i >> internal:has="td" >>
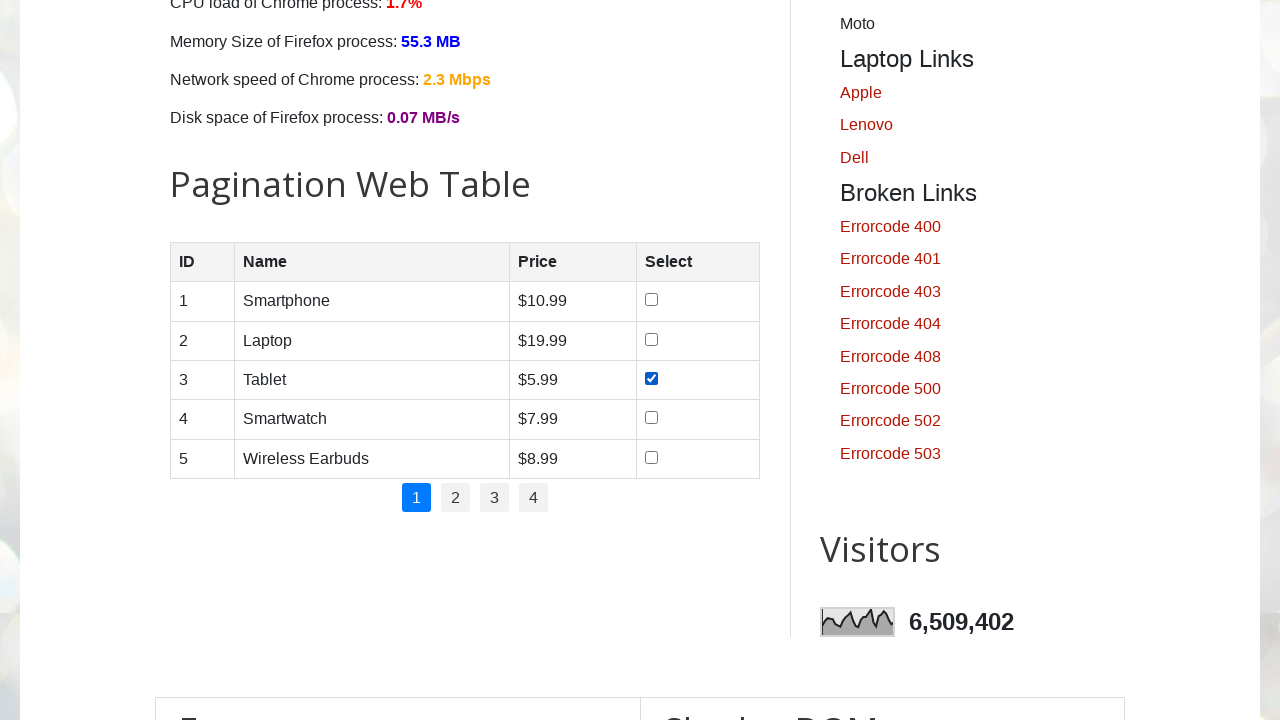

Verified checkbox is checked successfully
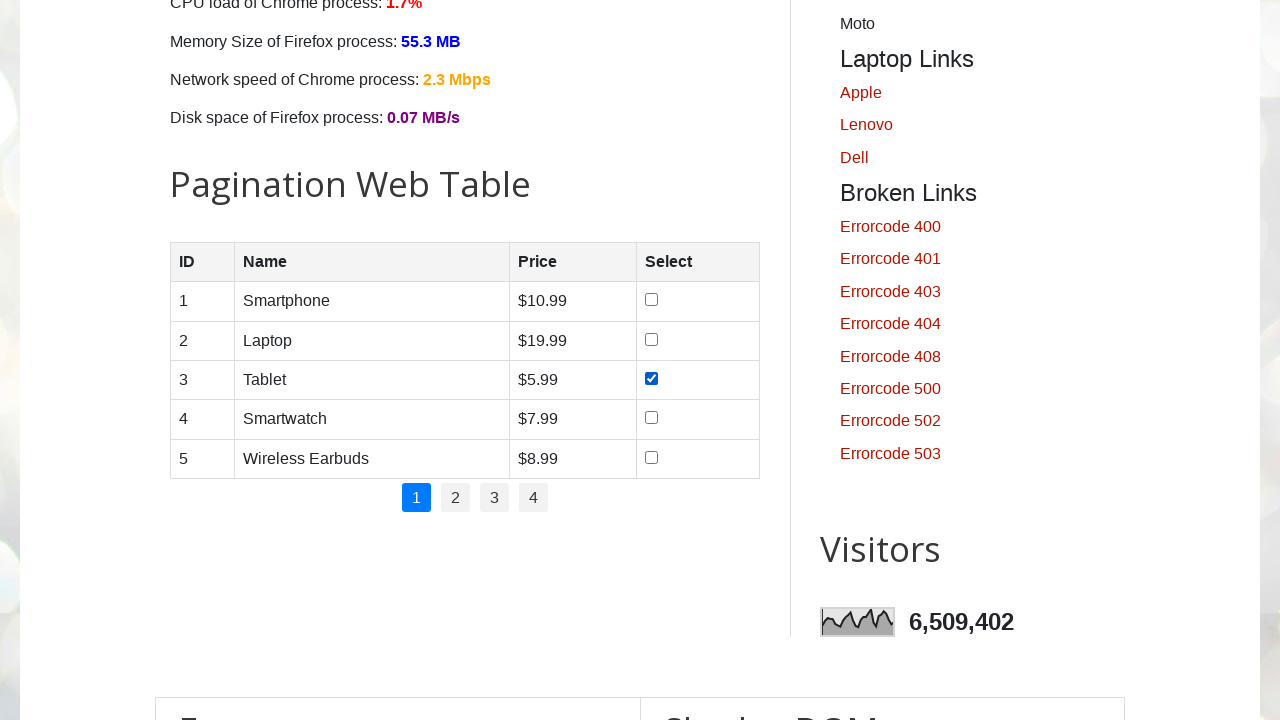

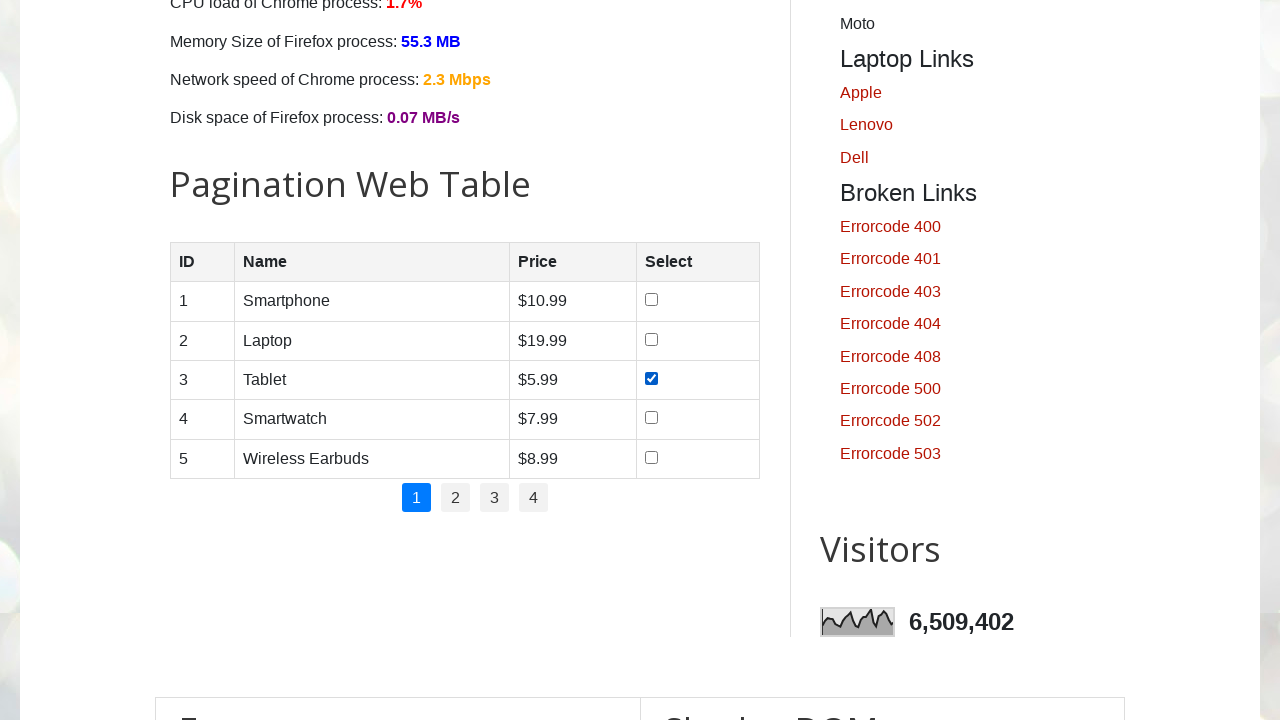